Tests Python.org search functionality by entering "pycon" in the search box and submitting the search

Starting URL: http://www.python.org

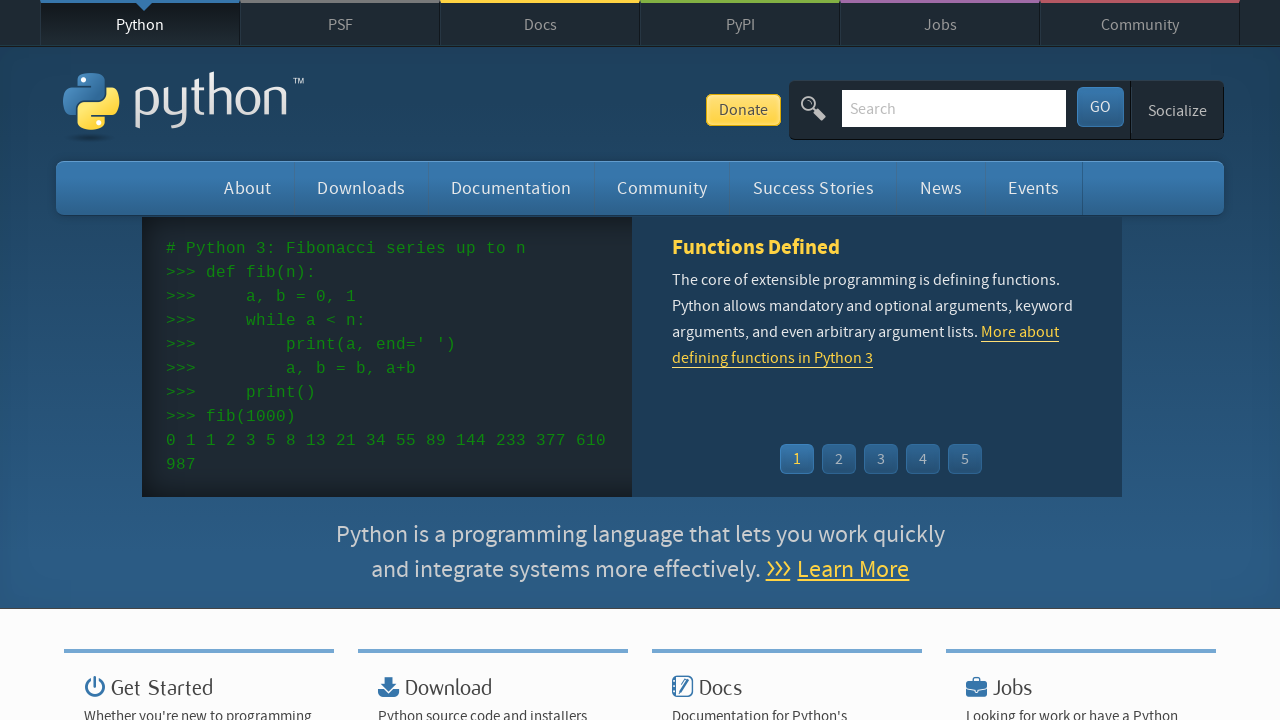

Cleared the search box on input[name='q']
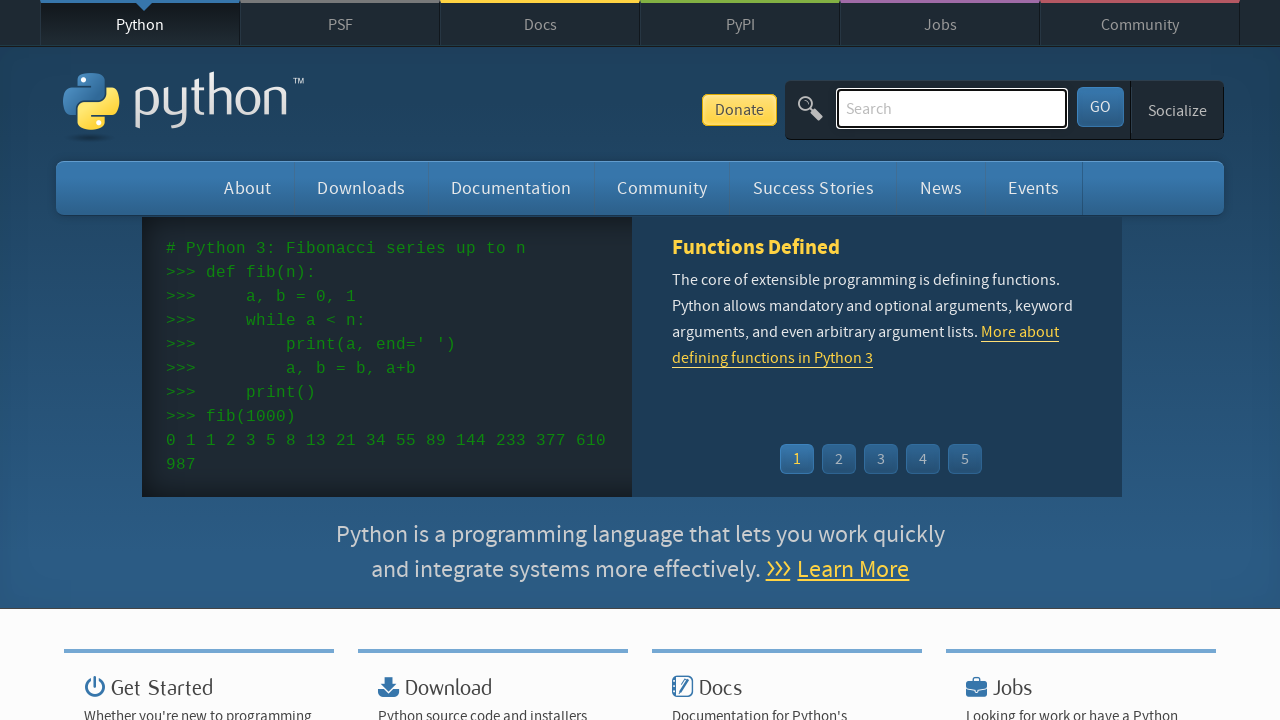

Filled search box with 'pycon' on input[name='q']
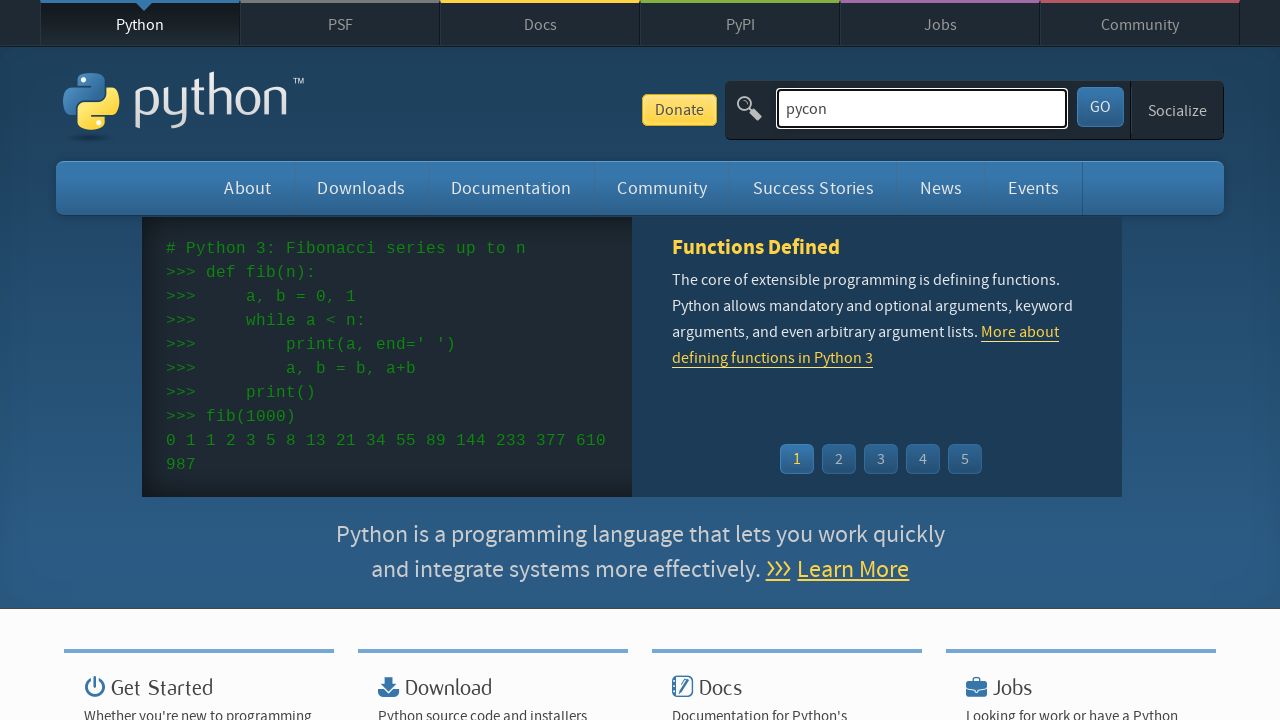

Pressed Enter to submit search on input[name='q']
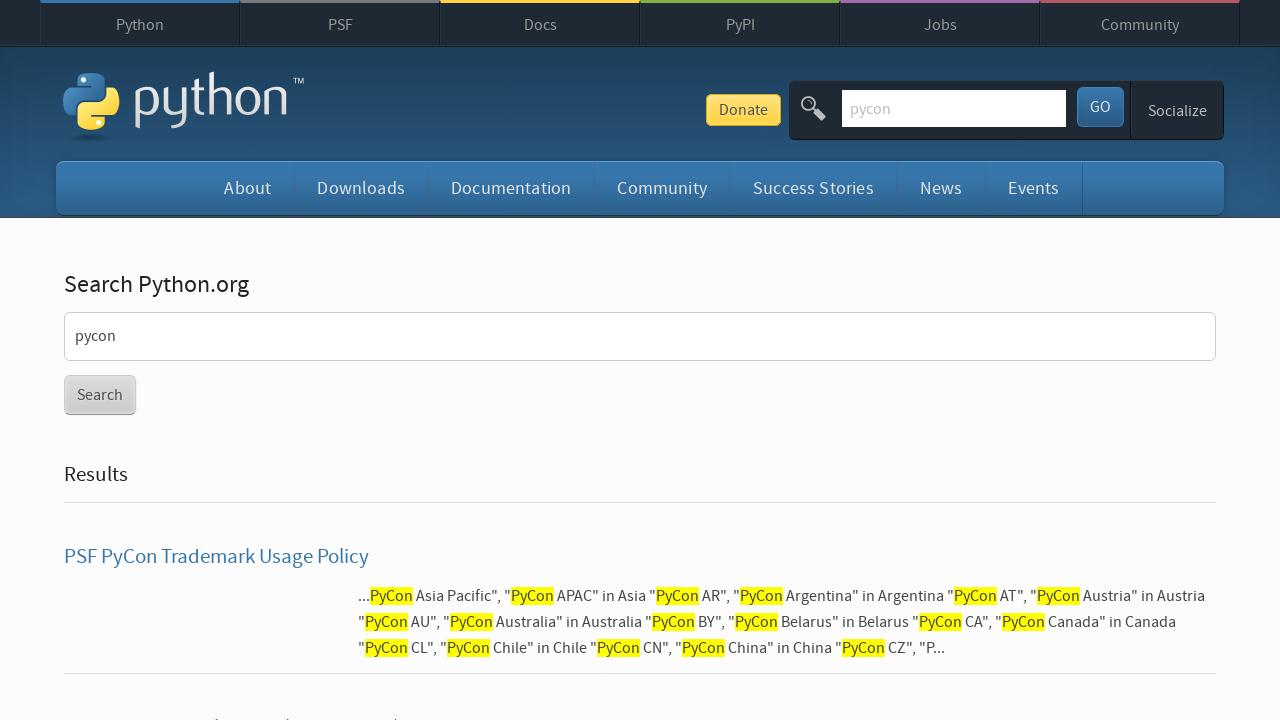

Search results page loaded successfully
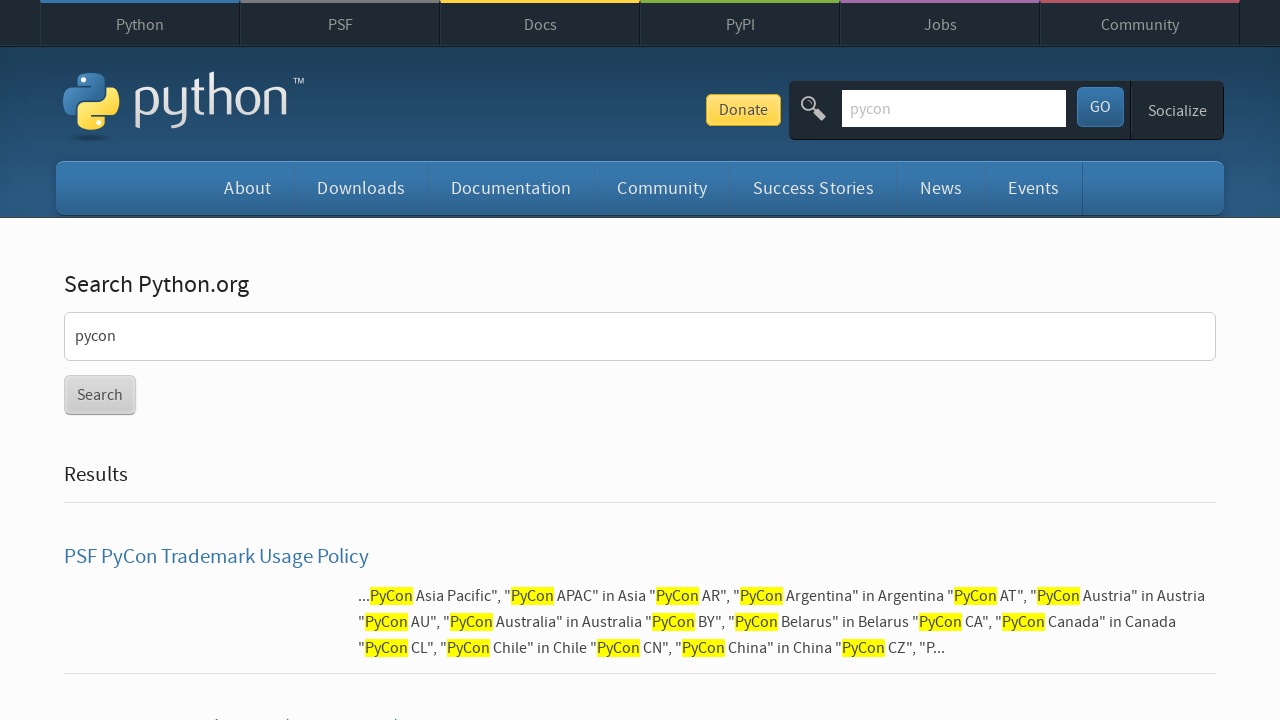

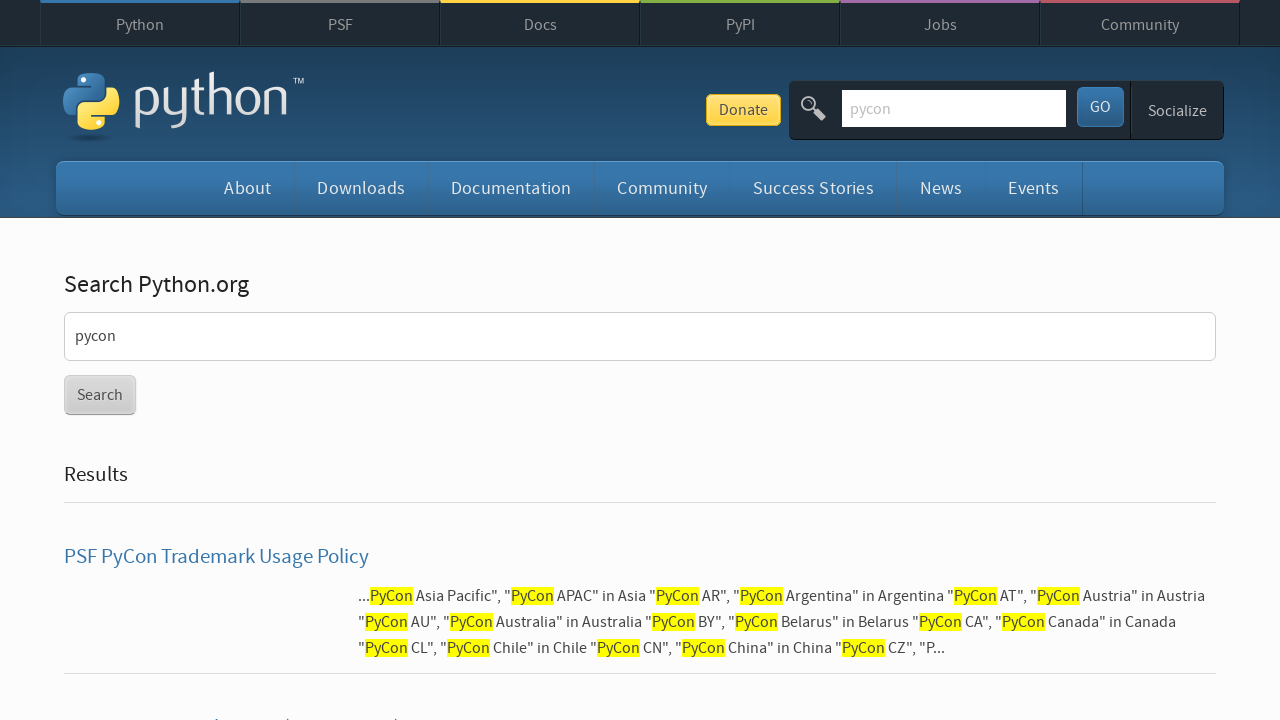